Tests prompt alert handling by clicking a button, entering text in the prompt, and accepting it

Starting URL: https://bonigarcia.dev/selenium-webdriver-java/dialog-boxes.html

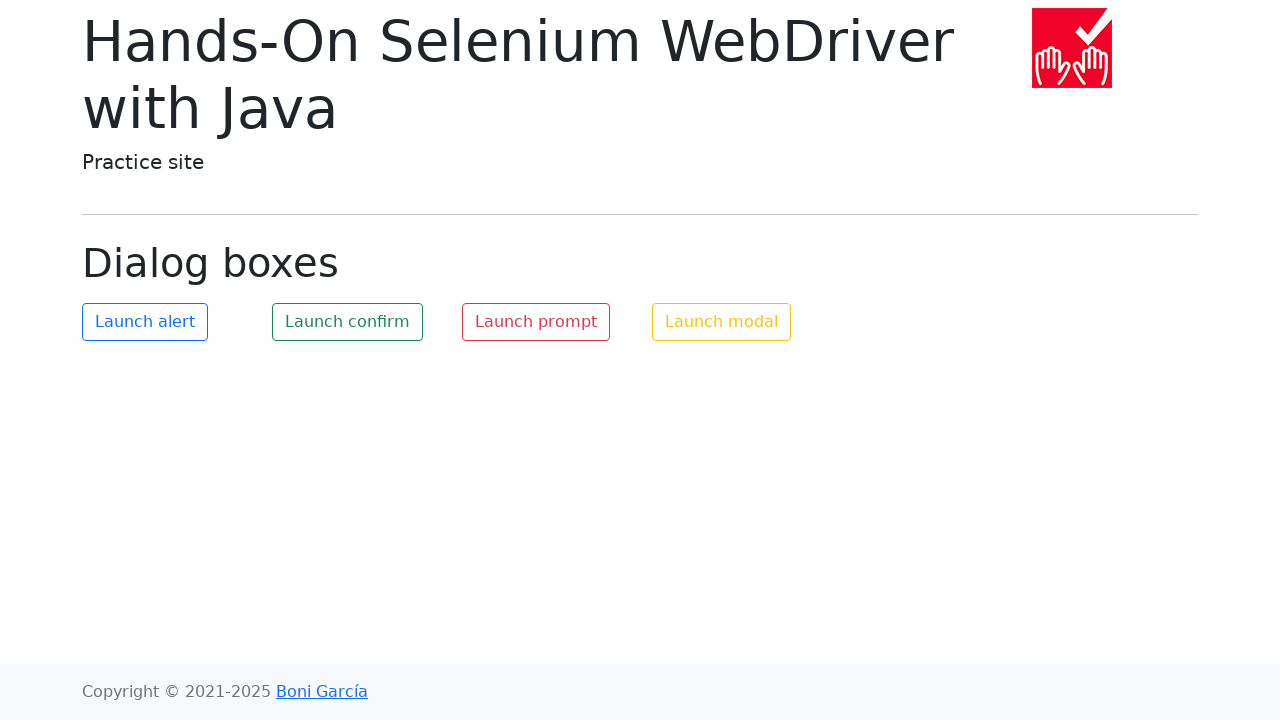

Set up dialog handler to accept prompt with 'TestUser'
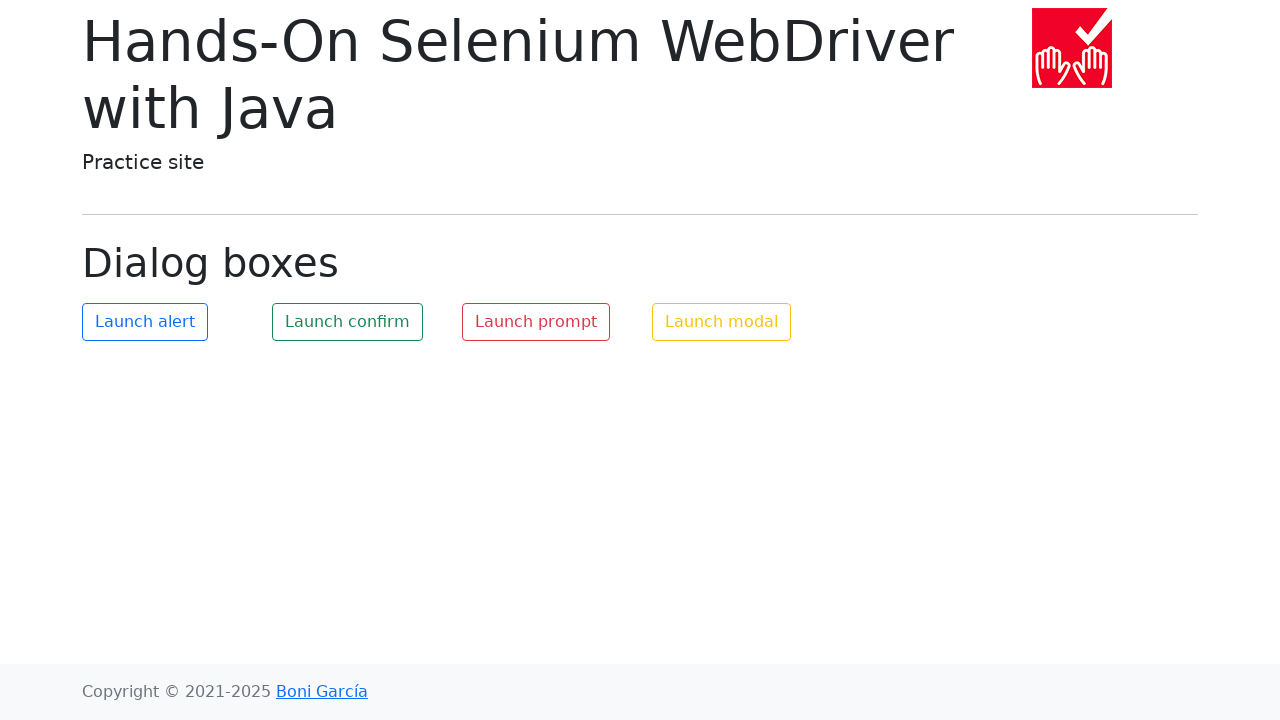

Clicked prompt button to trigger alert at (536, 322) on #my-prompt
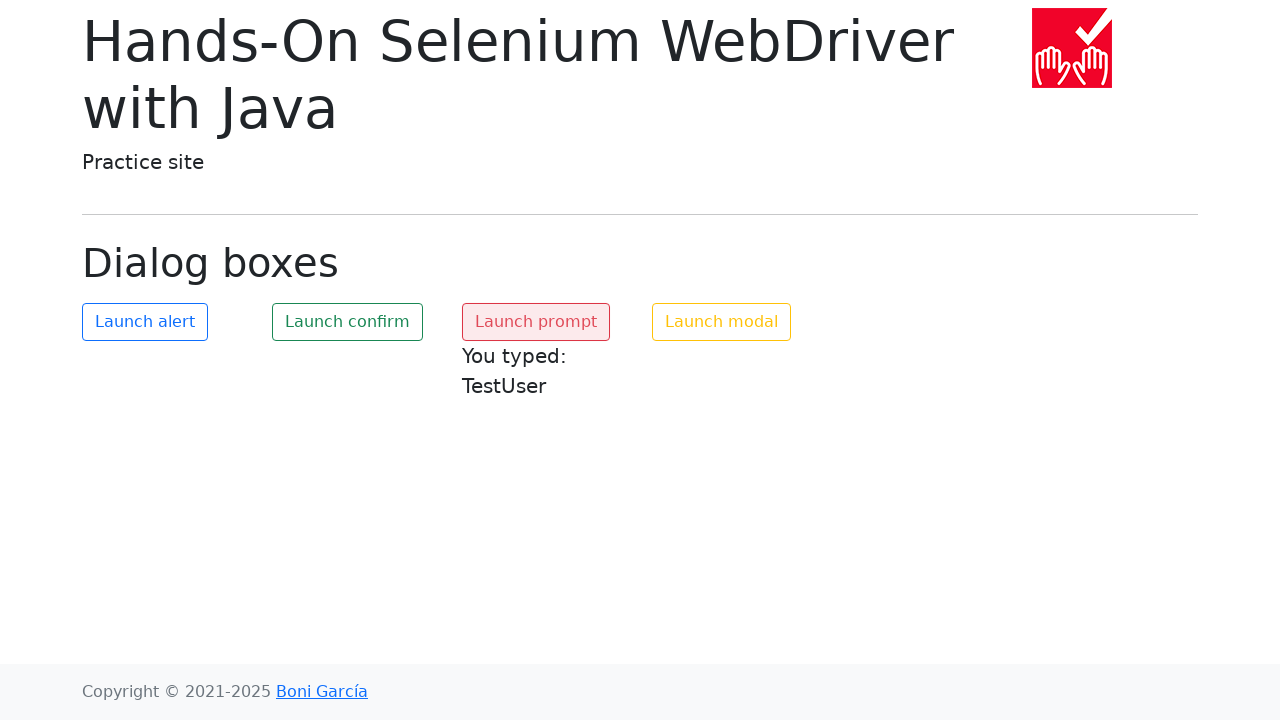

Prompt result text loaded and visible
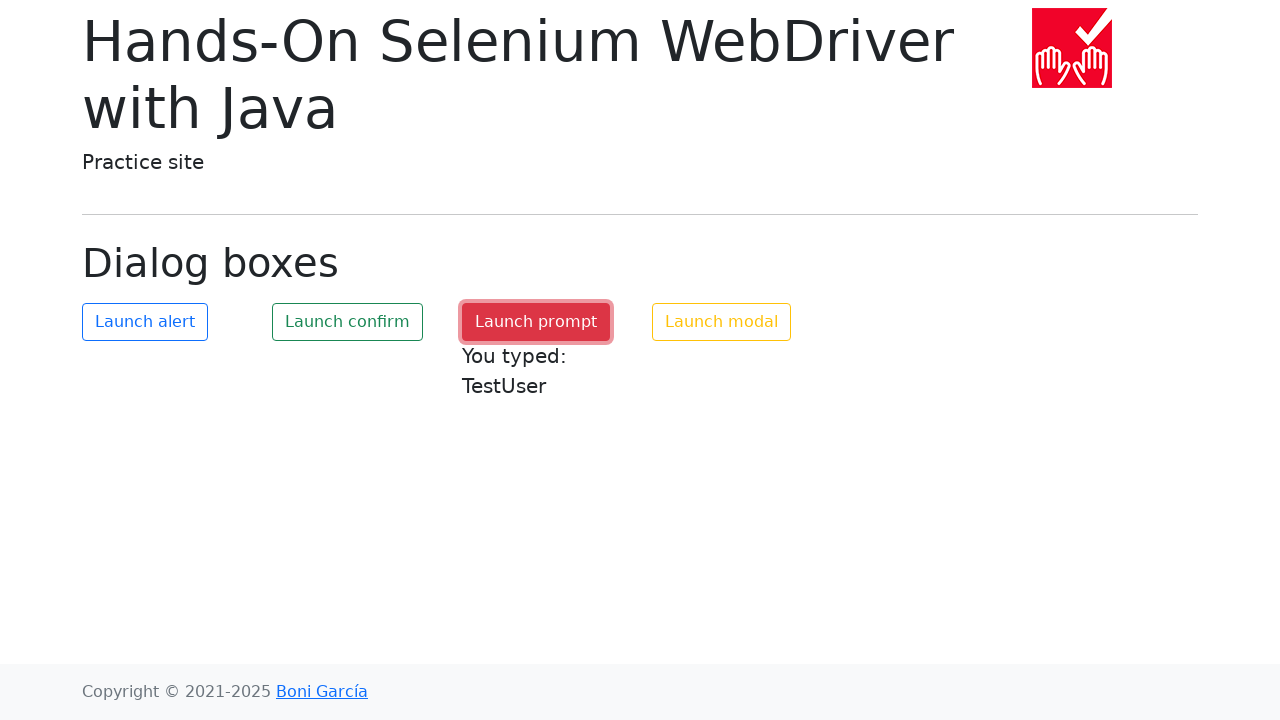

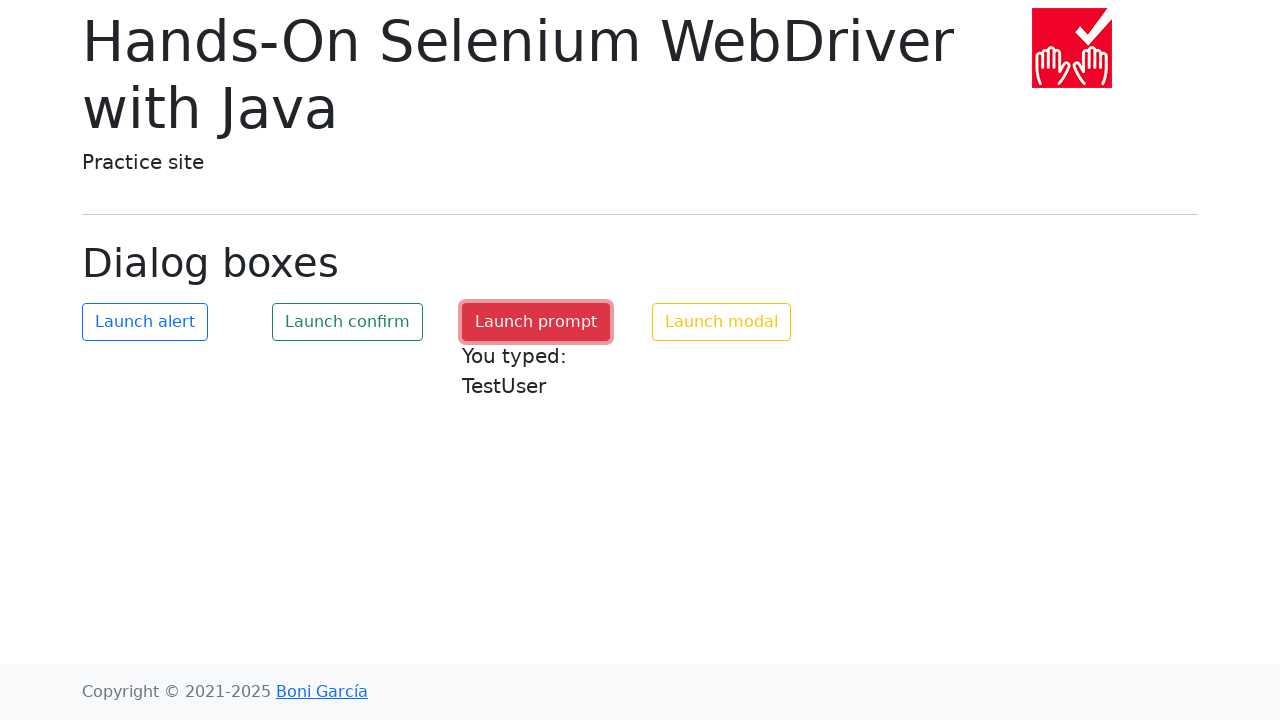